Tests navigation by clicking the "Get started" link and verifying the Installation heading appears

Starting URL: https://playwright.dev/

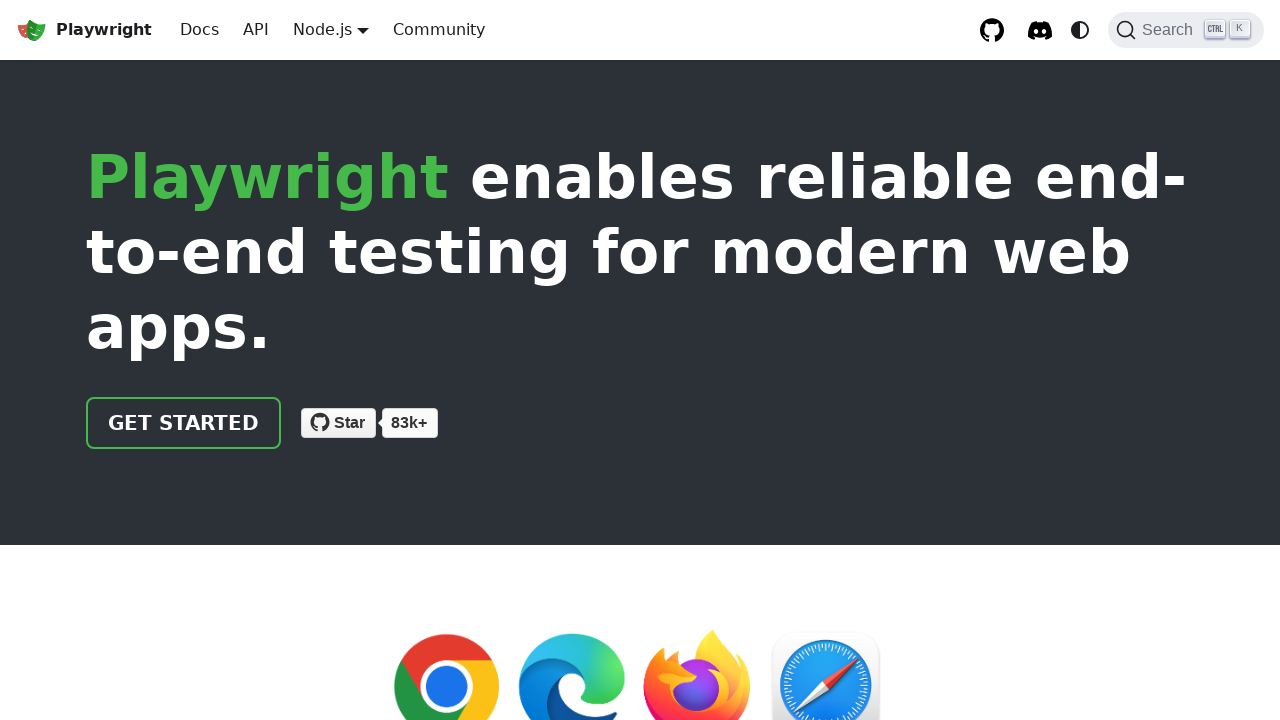

Clicked 'Get started' link to navigate to installation page at (184, 423) on internal:role=link[name="Get started"i]
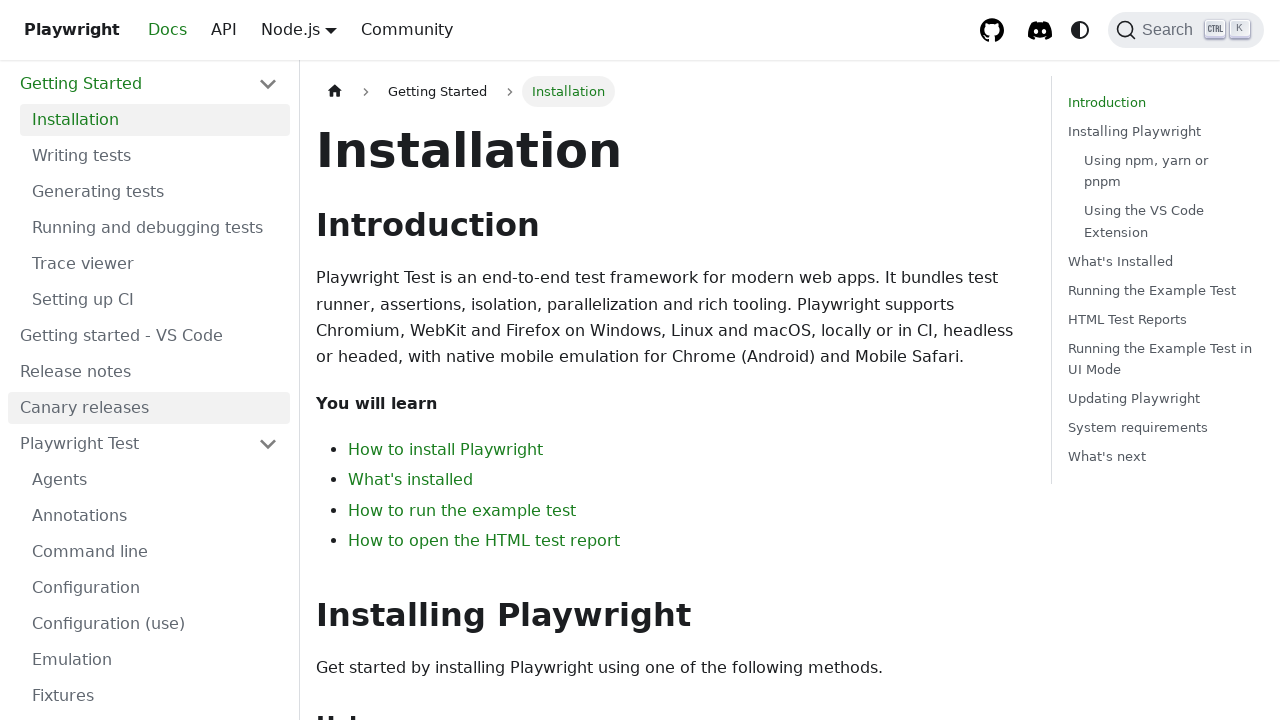

Verified Installation heading is visible on page
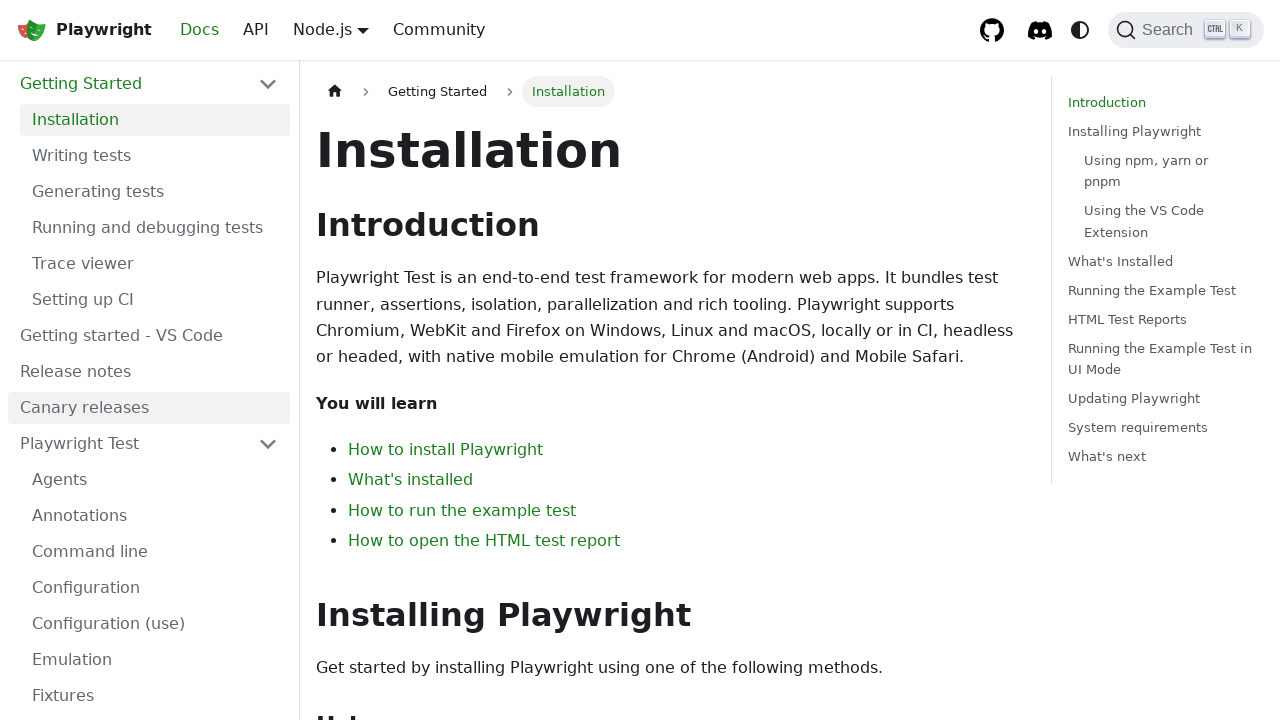

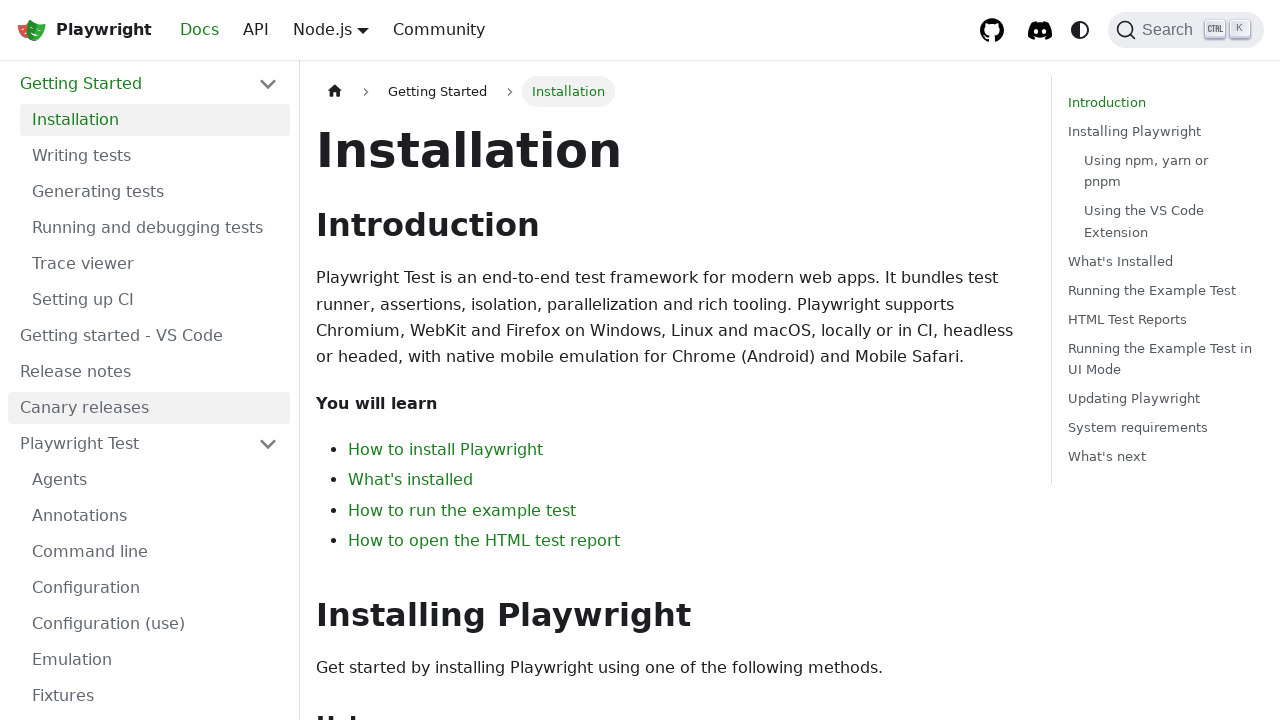